Tests the username field with lowercase characters mixed with numbers, length greater than 50.

Starting URL: https://buggy.justtestit.org/register

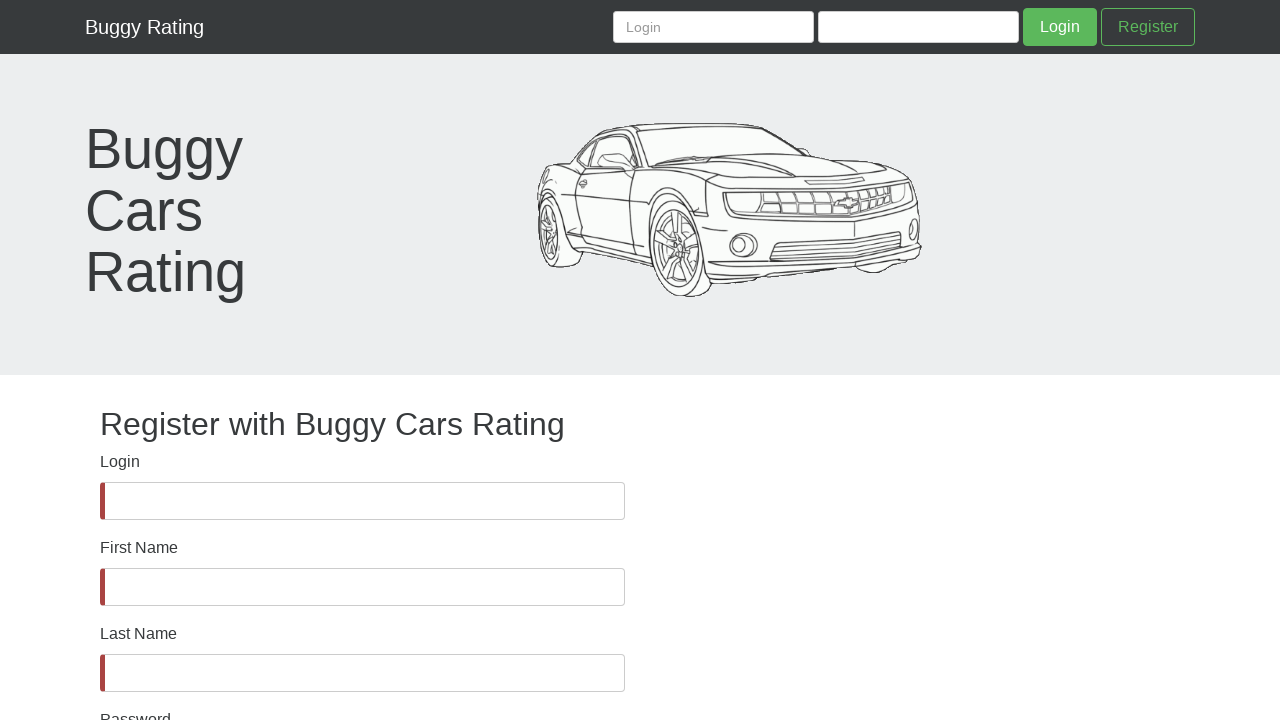

Waited for username field to be present in DOM
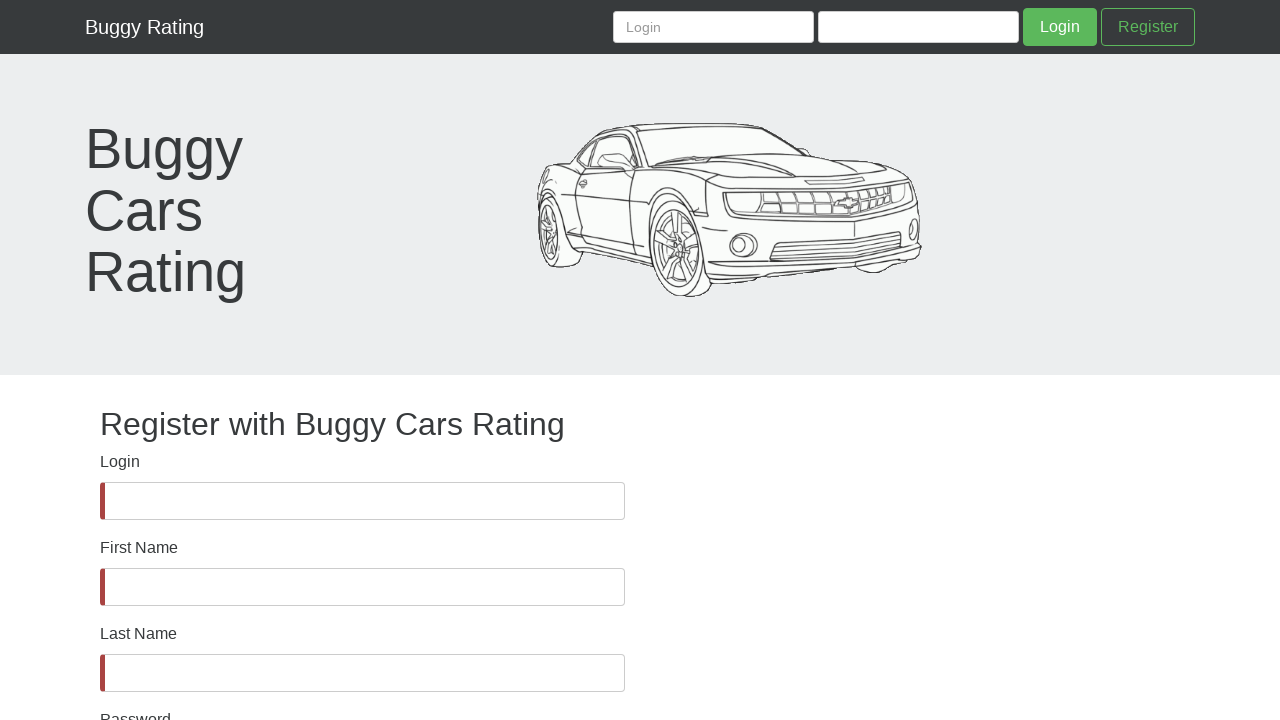

Asserted username field is visible
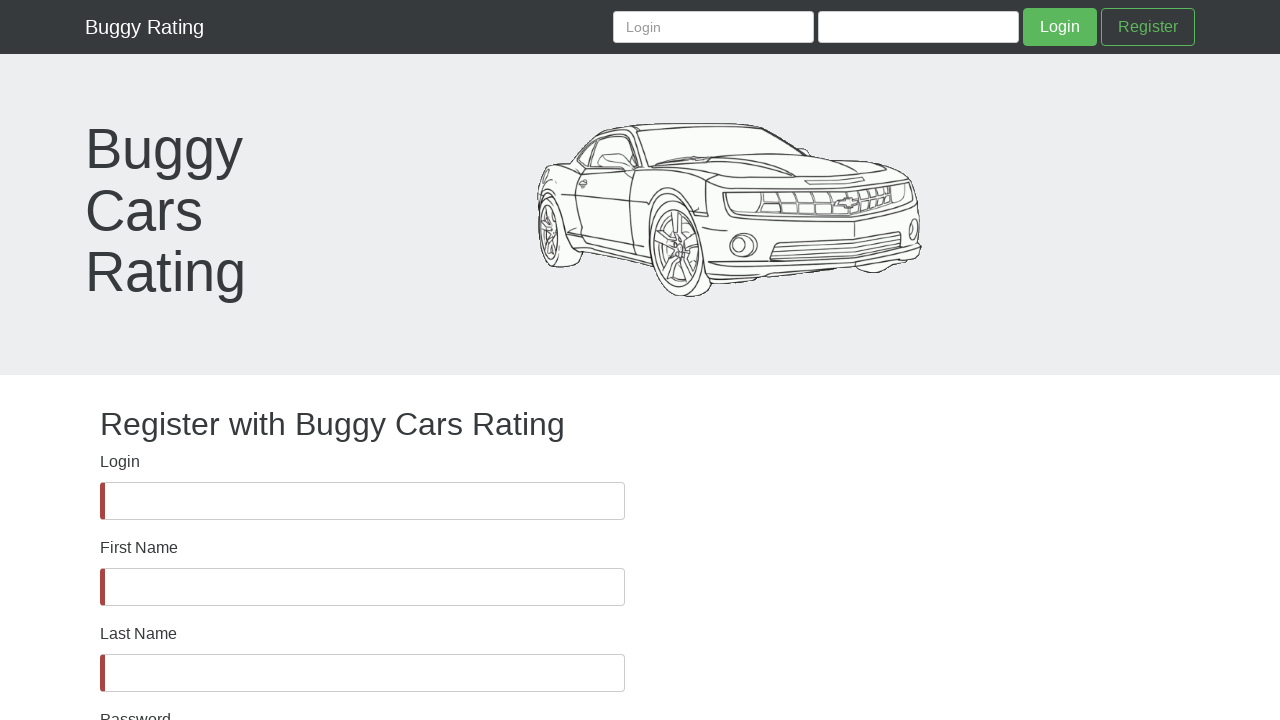

Filled username field with 52-character string (lowercase letters and numbers) on #username
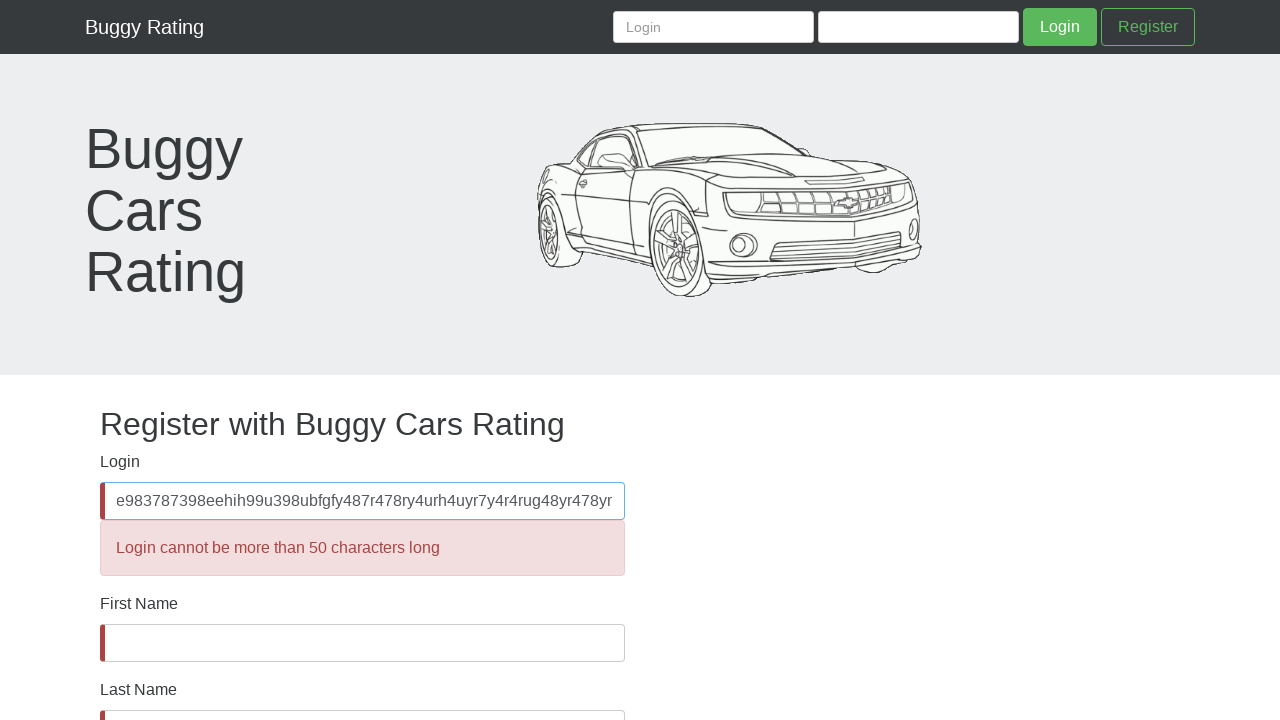

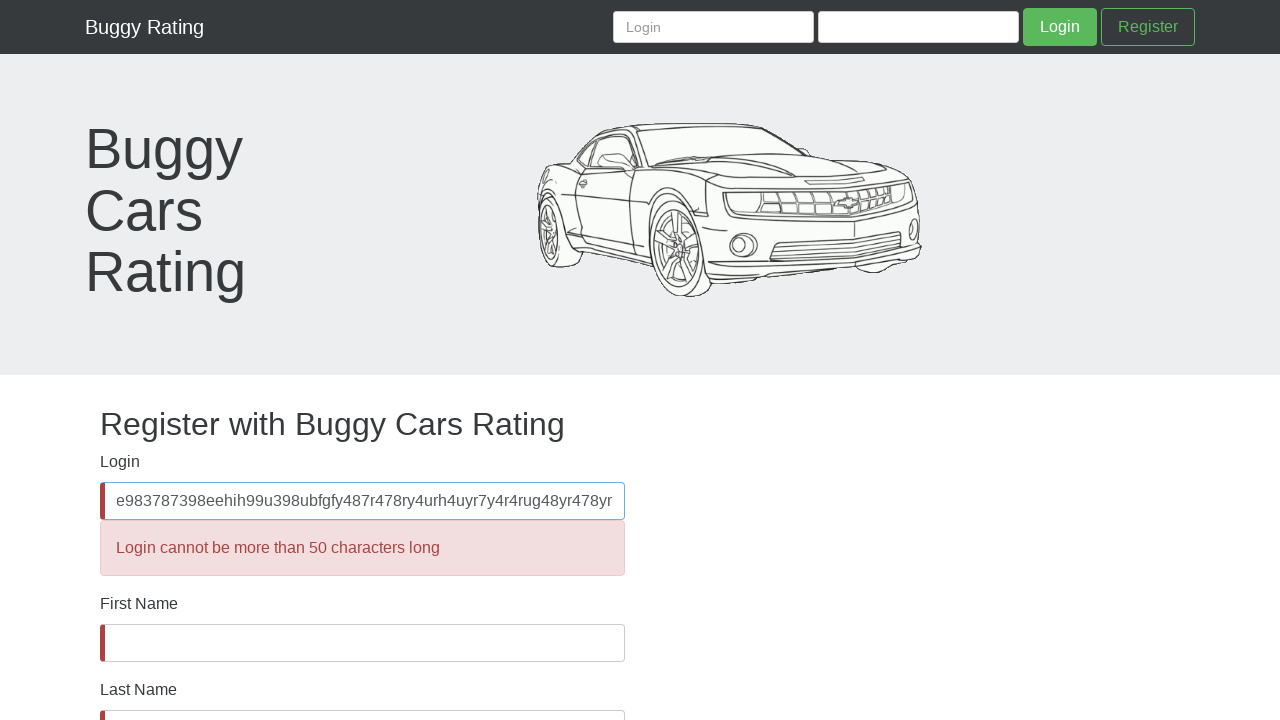